Navigates to an automation practice page and counts the number of checkboxes present on the page

Starting URL: https://rahulshettyacademy.com/AutomationPractice/

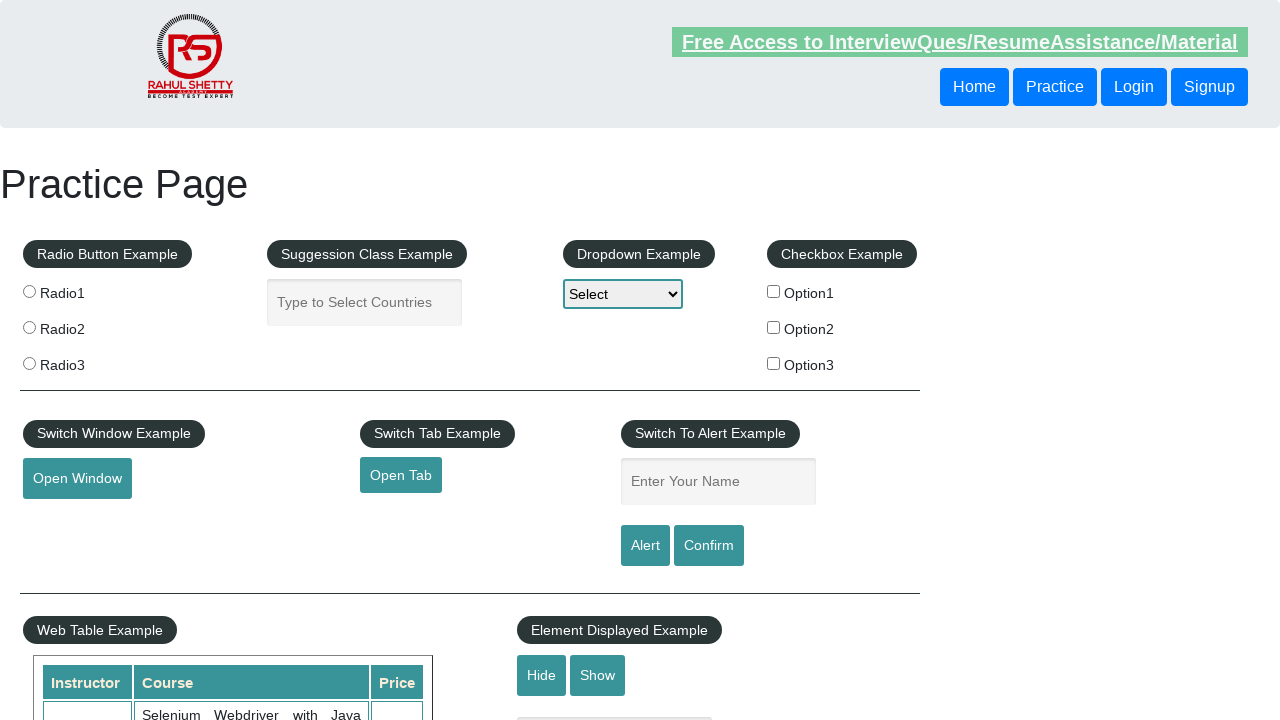

Located all checkboxes on the automation practice page
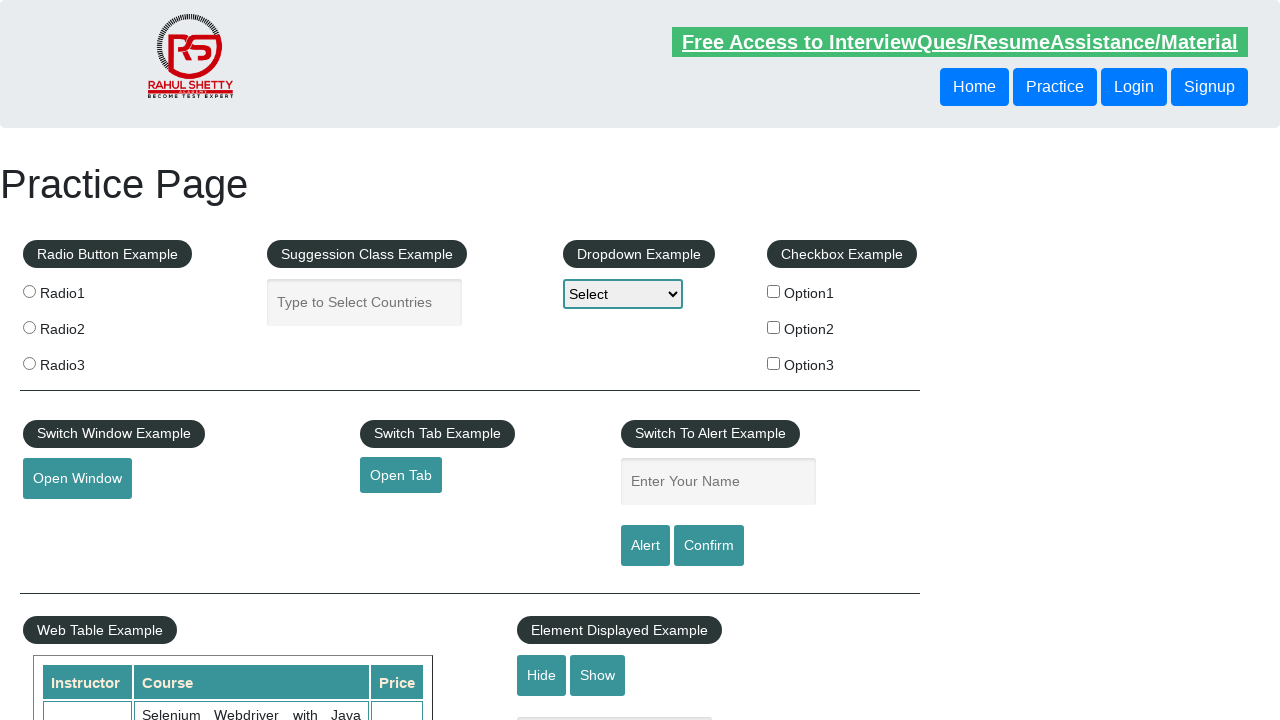

Counted 3 checkboxes present on the page
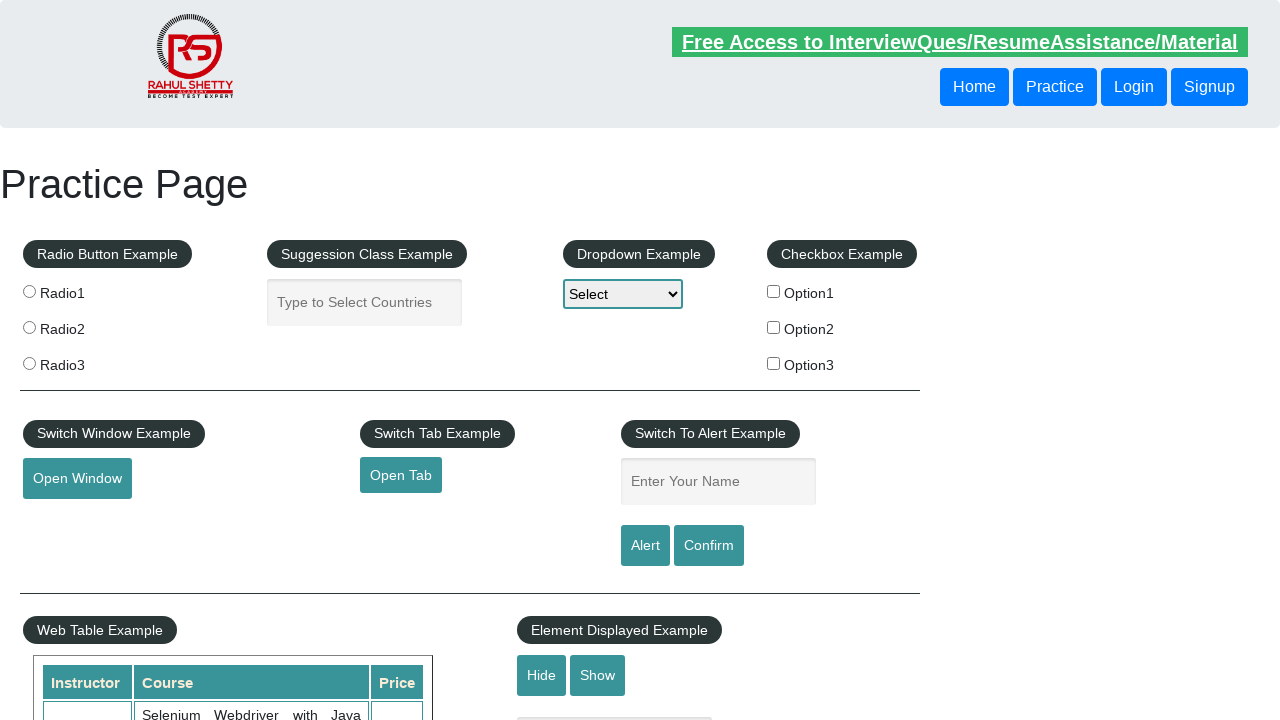

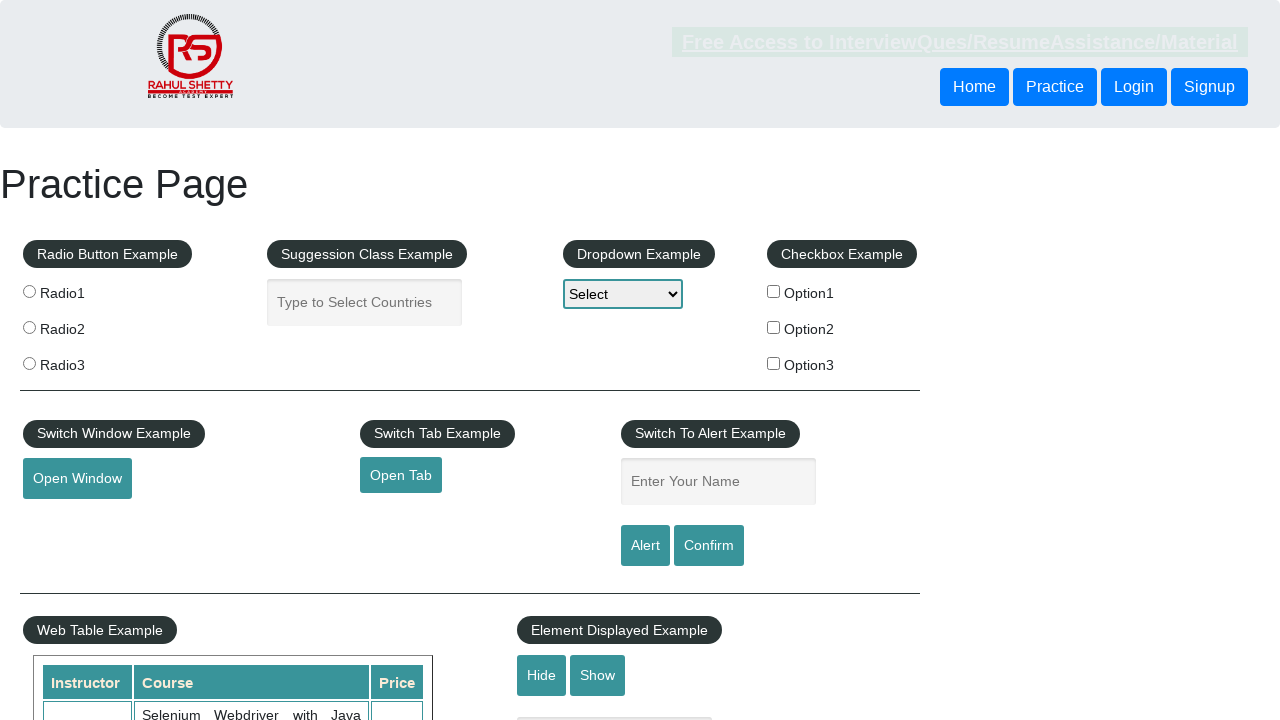